Tests navigation between Shop and Home pages using browser back/forward buttons, and verifies that the homepage slider contains exactly 3 background images.

Starting URL: http://practice.automationtesting.in/

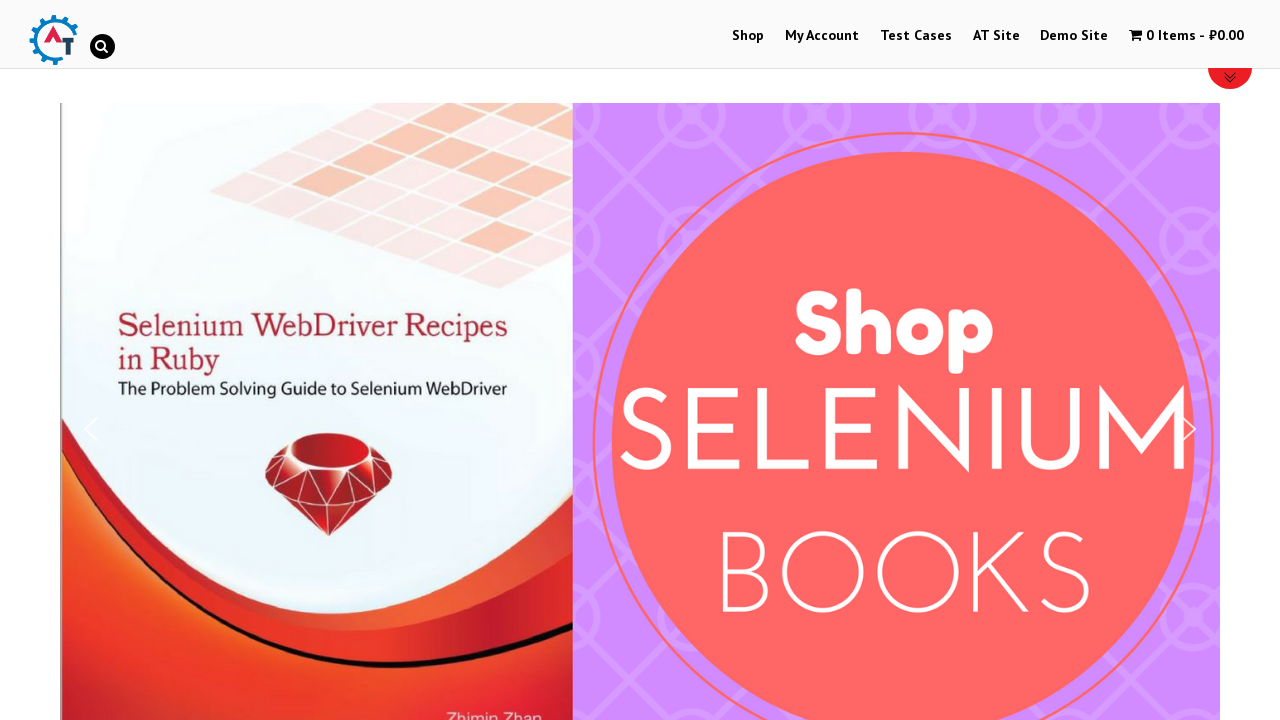

Navigated to homepage at http://practice.automationtesting.in/
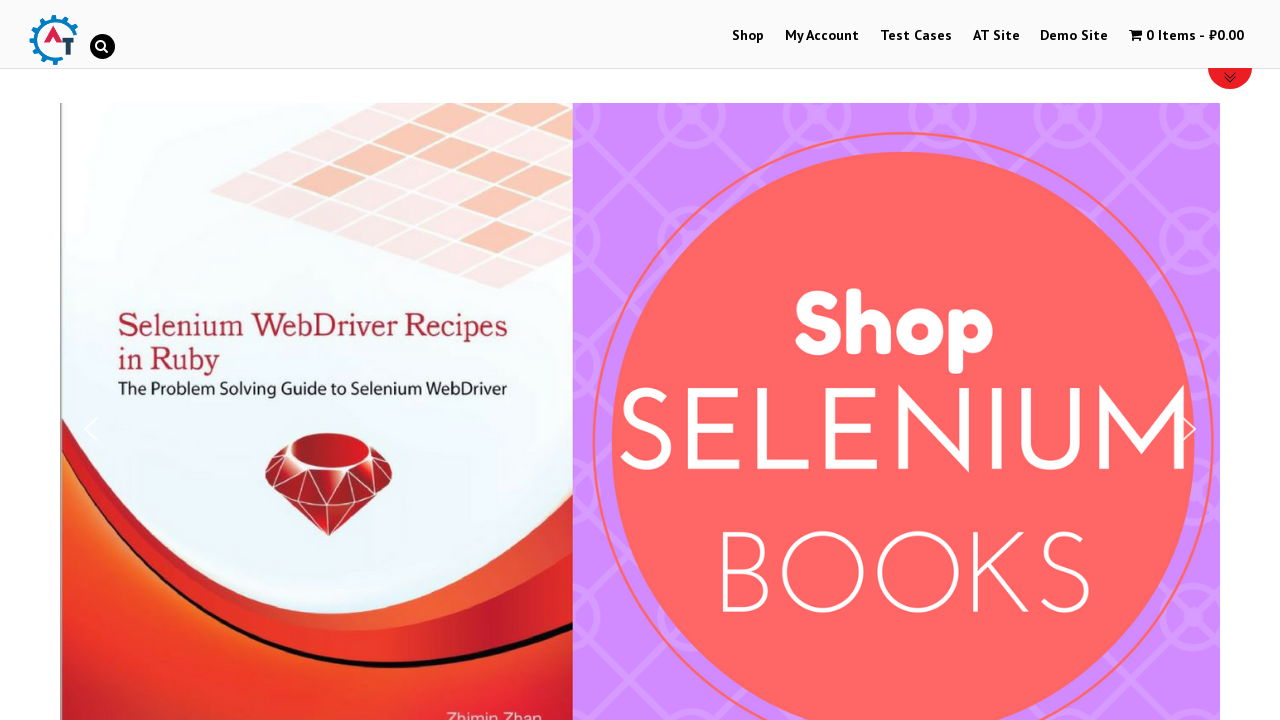

Clicked on Shop link at (748, 36) on xpath=//a[.='Shop']
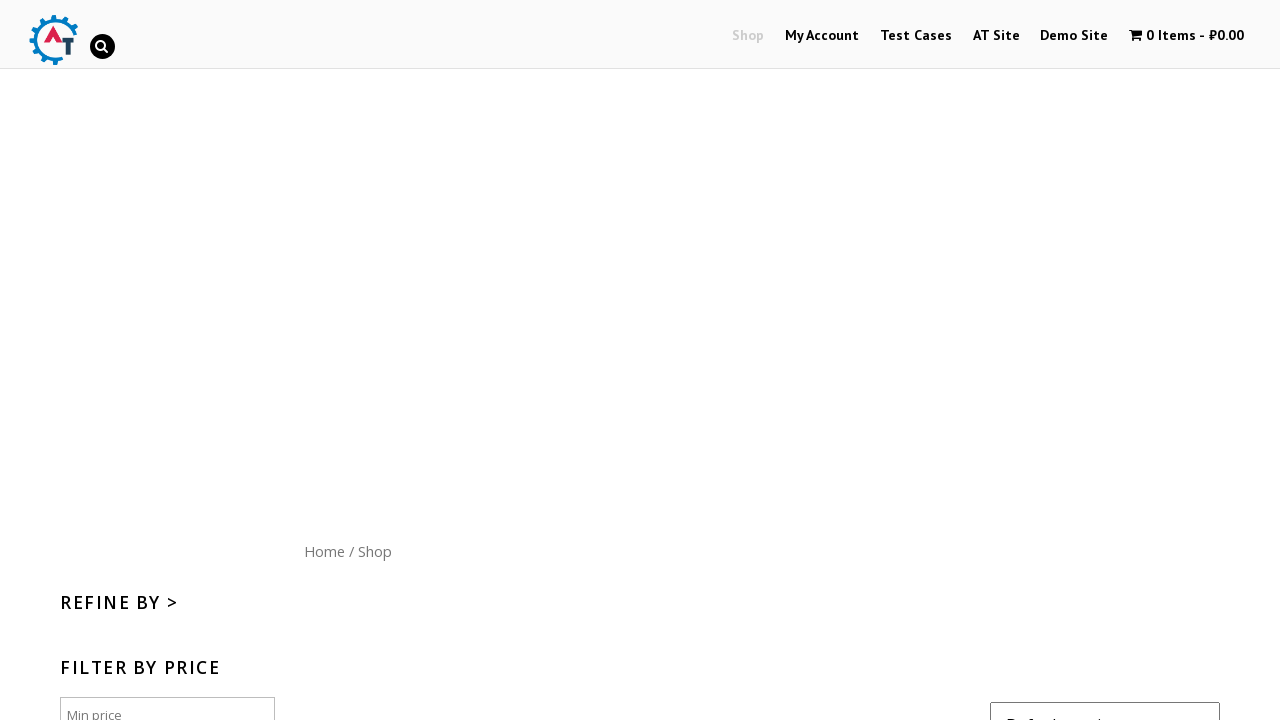

Navigated back to homepage using browser back button
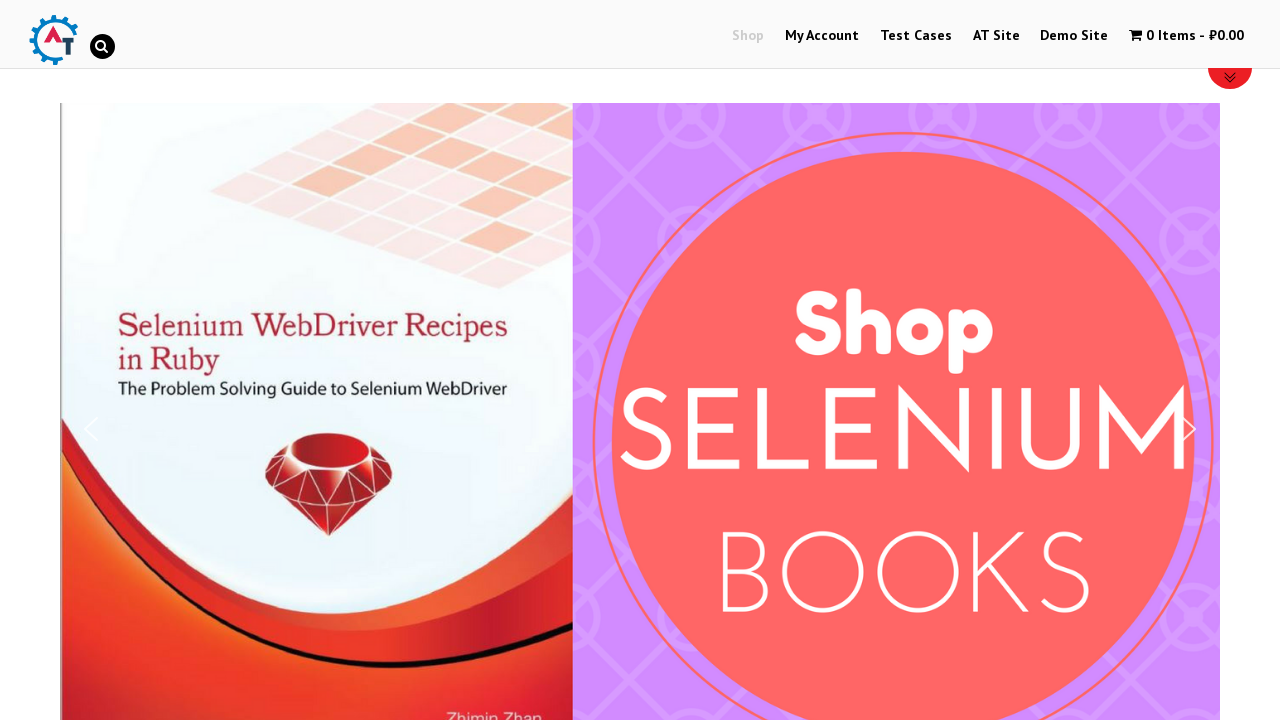

Navigated forward to Shop page using browser forward button
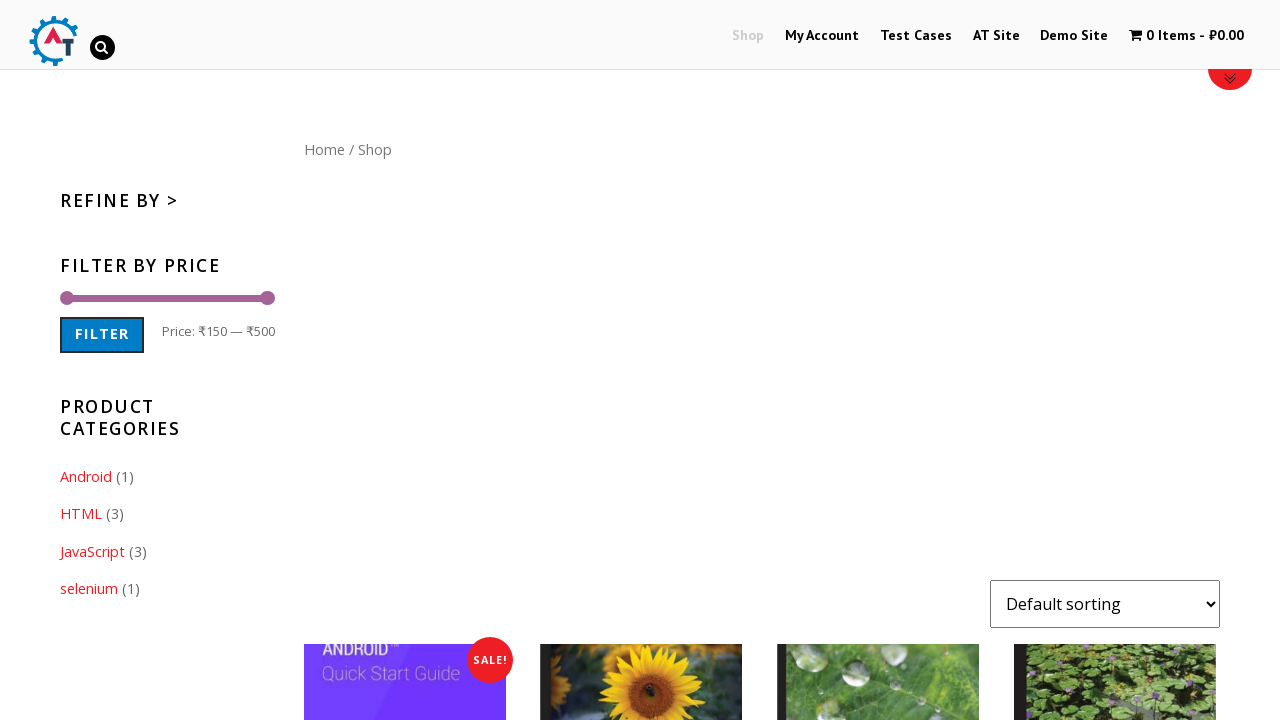

Clicked on Home link at (324, 149) on xpath=//a[.='Home']
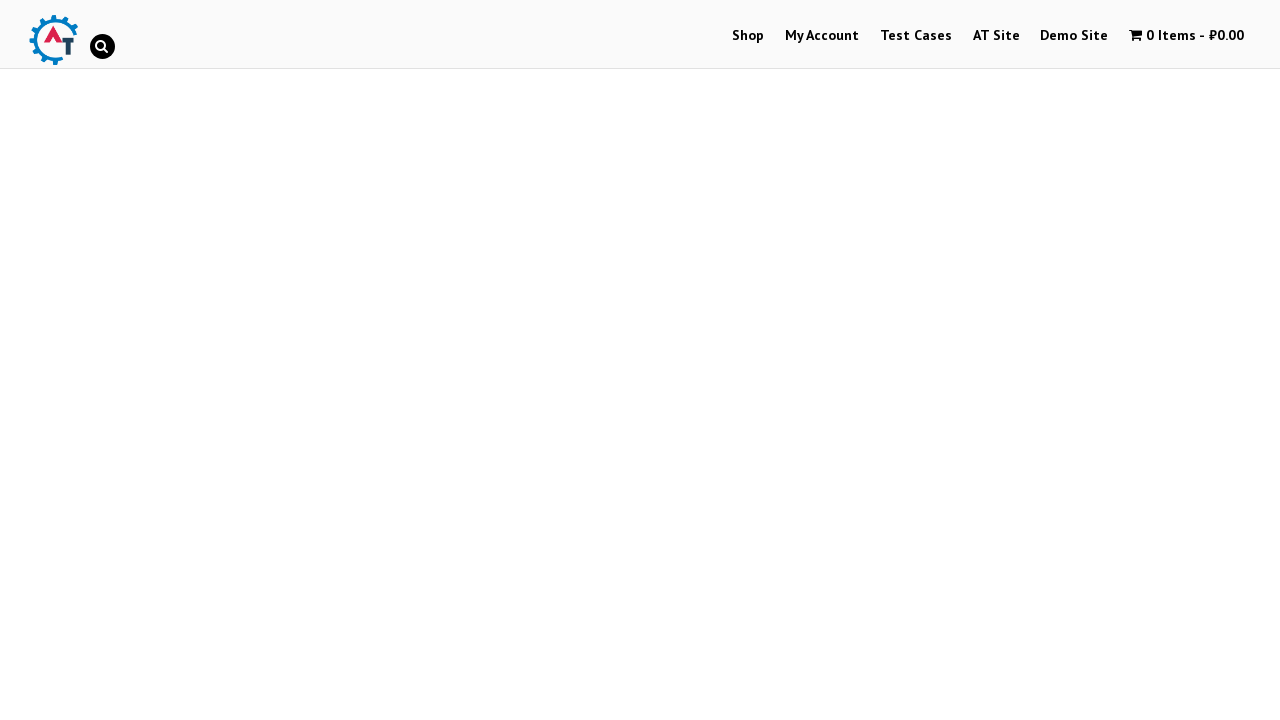

Navigated back using browser back button
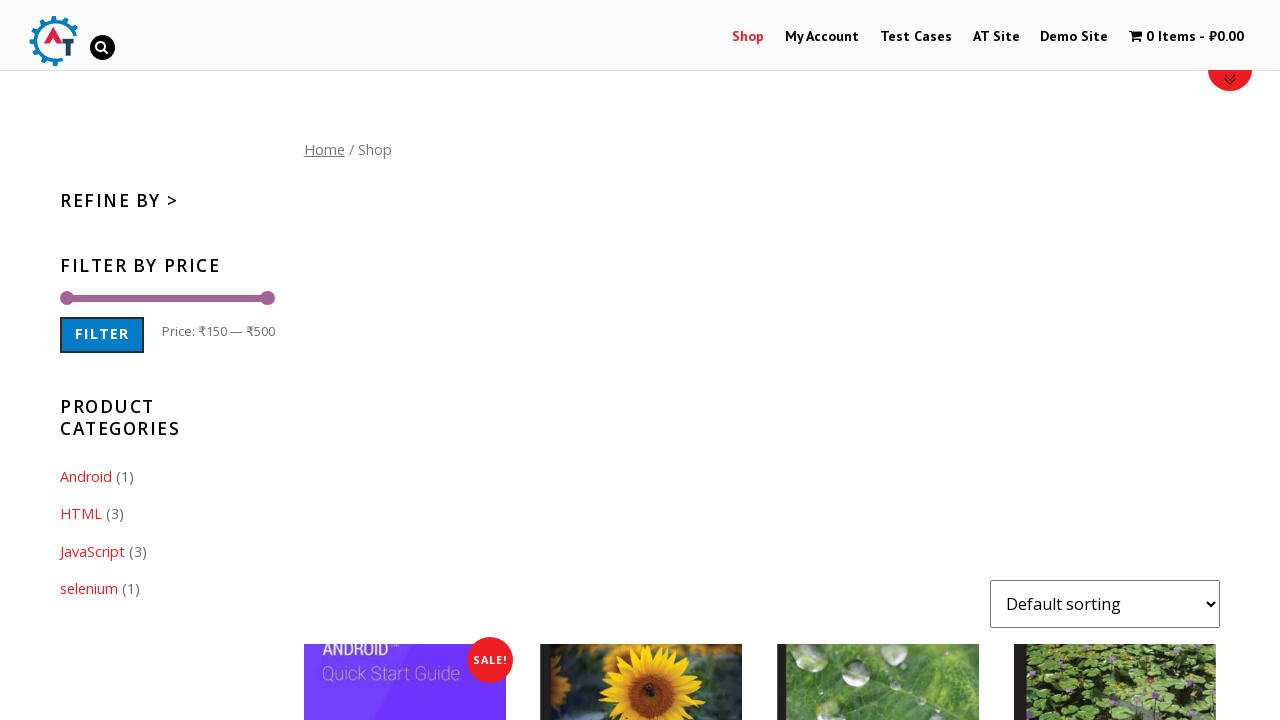

Navigated forward using browser forward button
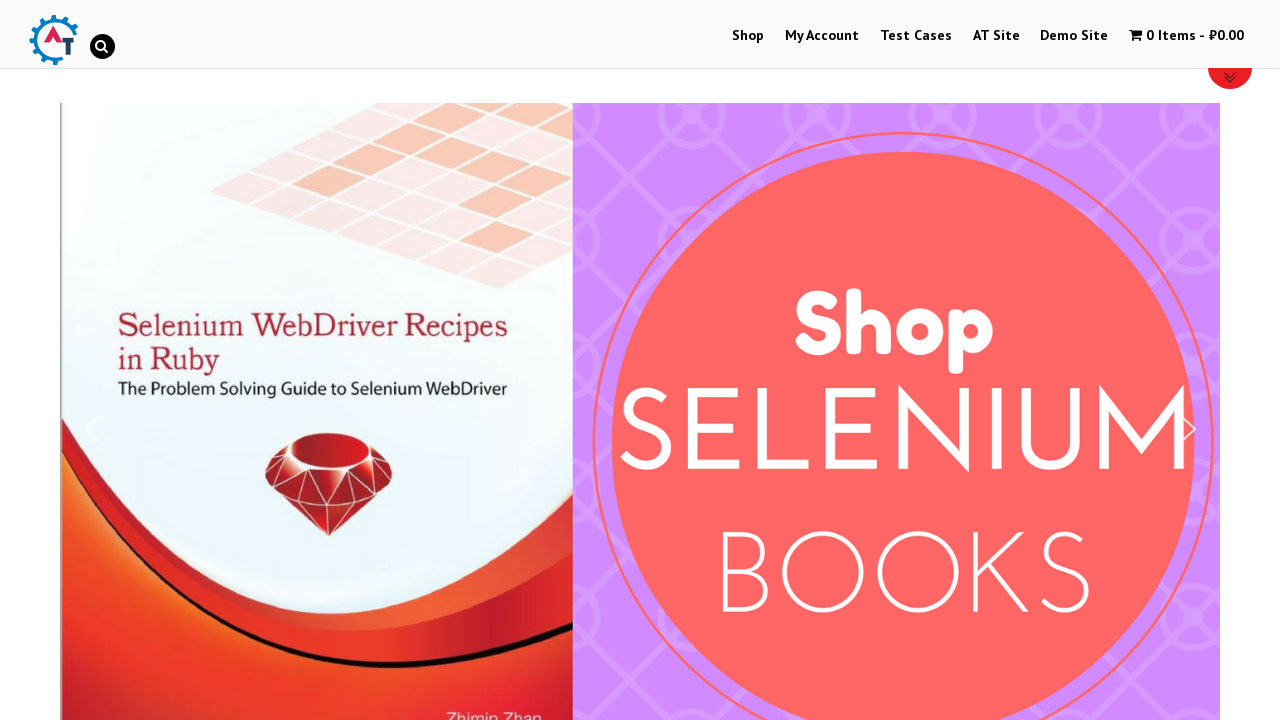

Located slider background images
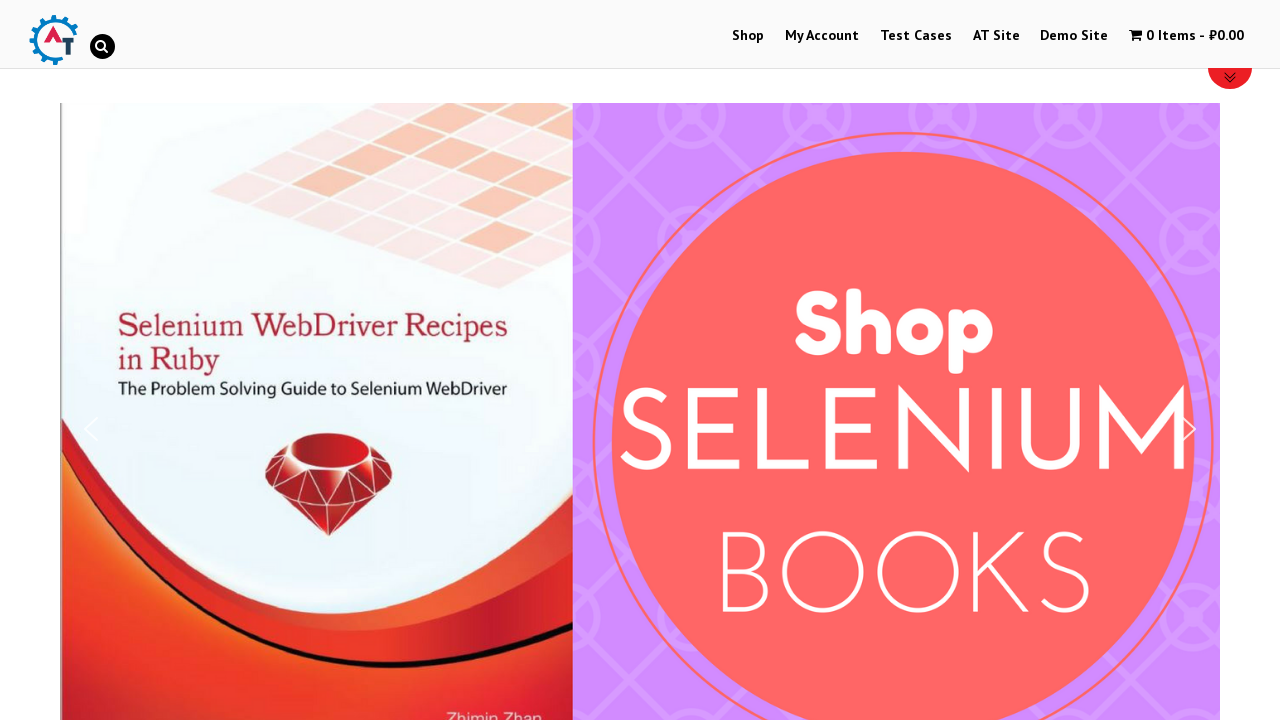

Verified that homepage slider contains exactly 3 background images
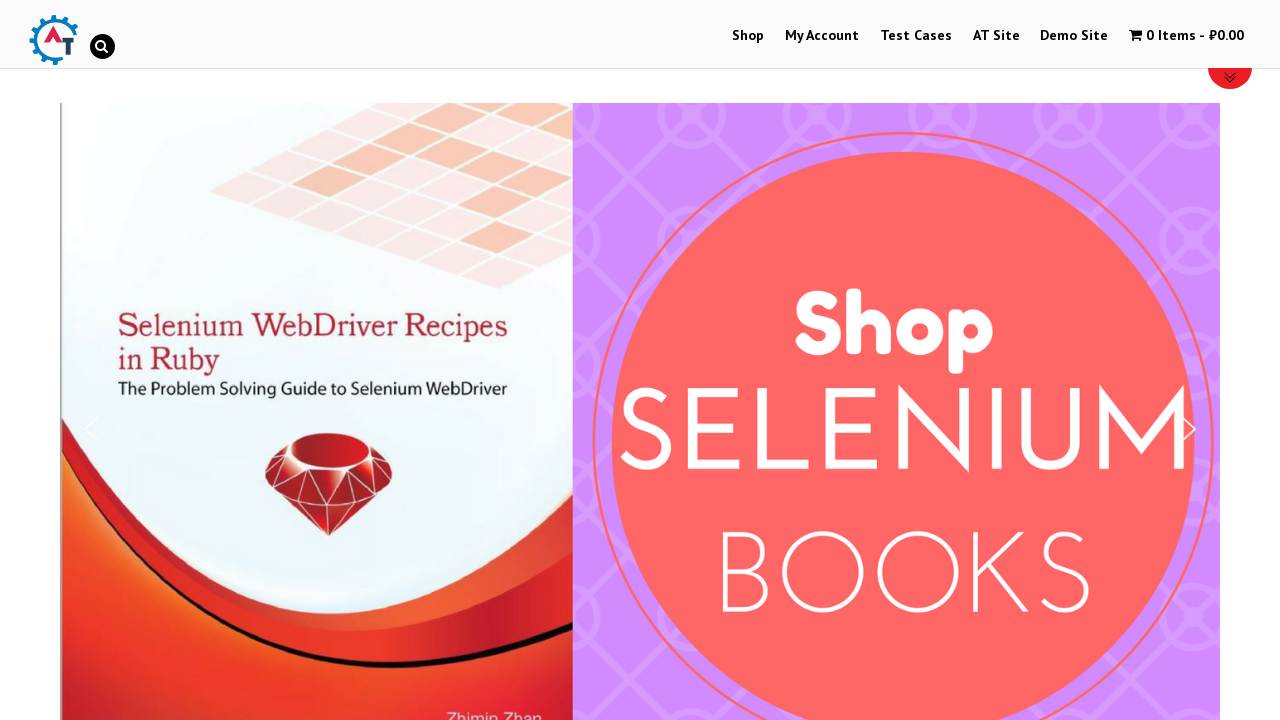

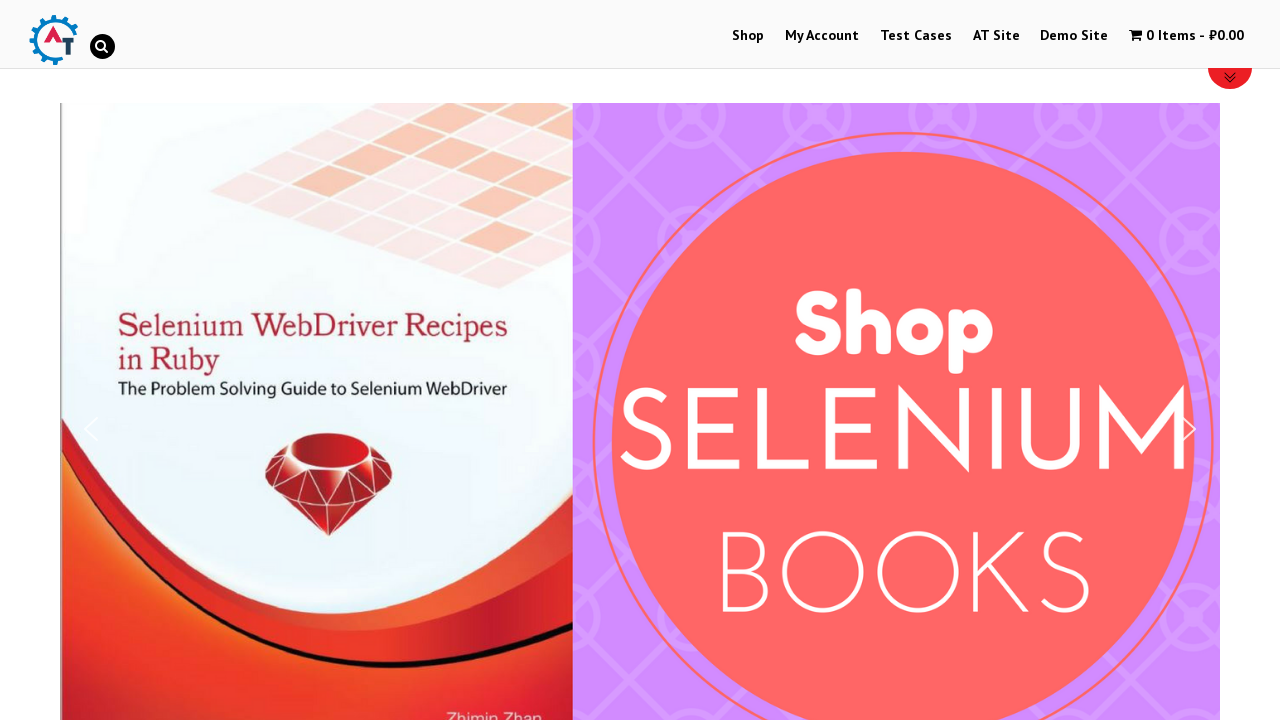